Tests A/B testing variation by clicking on the A/B Testing link and verifying which variation is displayed

Starting URL: http://the-internet.herokuapp.com/

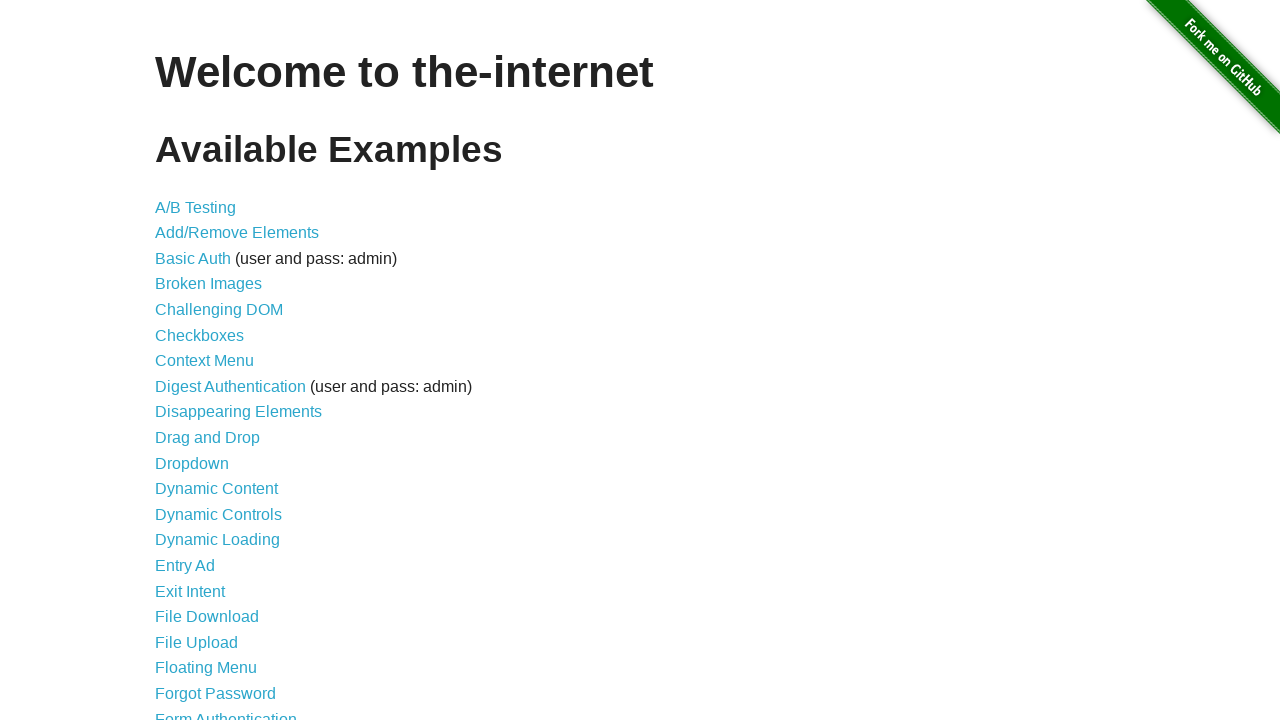

Navigated to the-internet.herokuapp.com home page
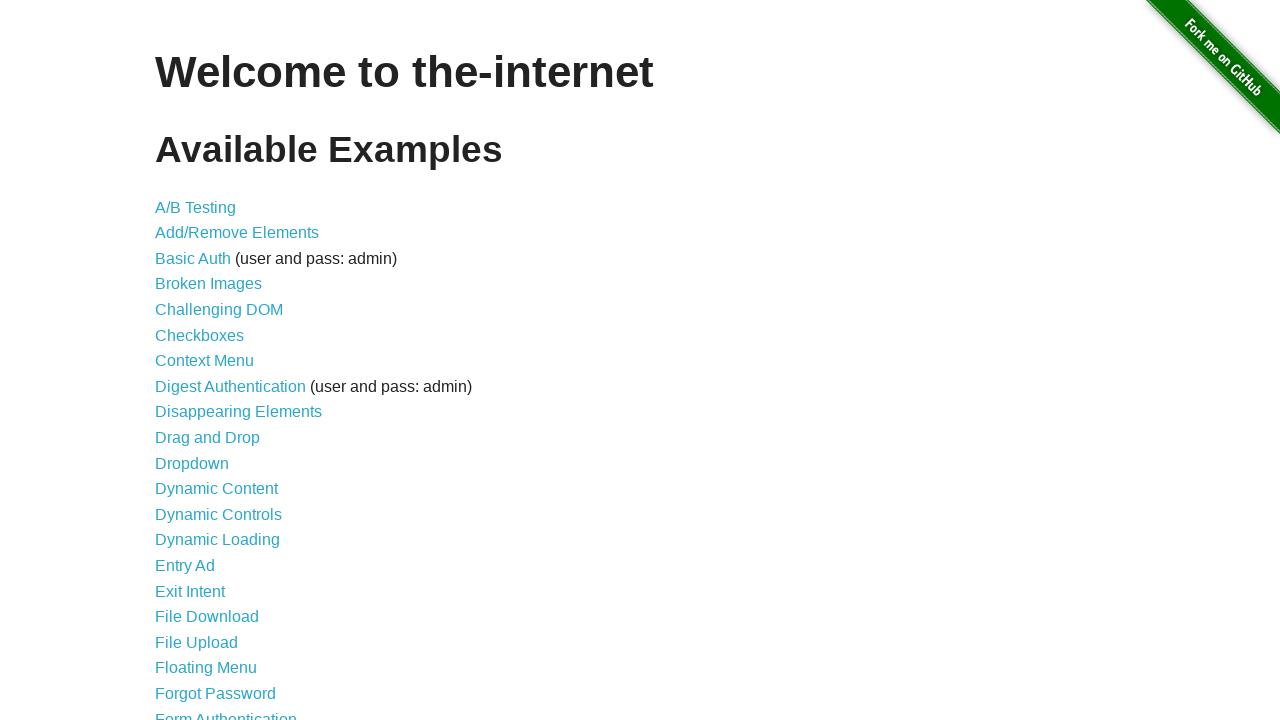

Clicked on A/B Testing link at (196, 207) on text=A/B Testing
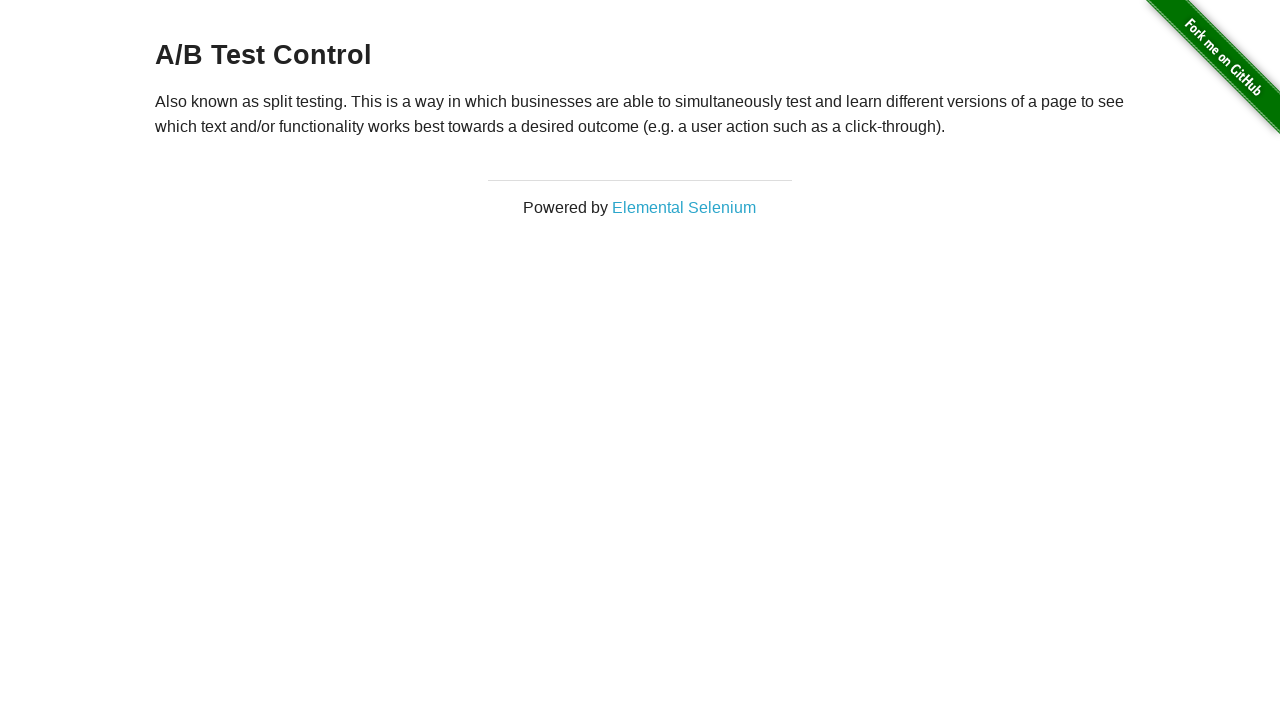

Retrieved variation text: A/B Test Control
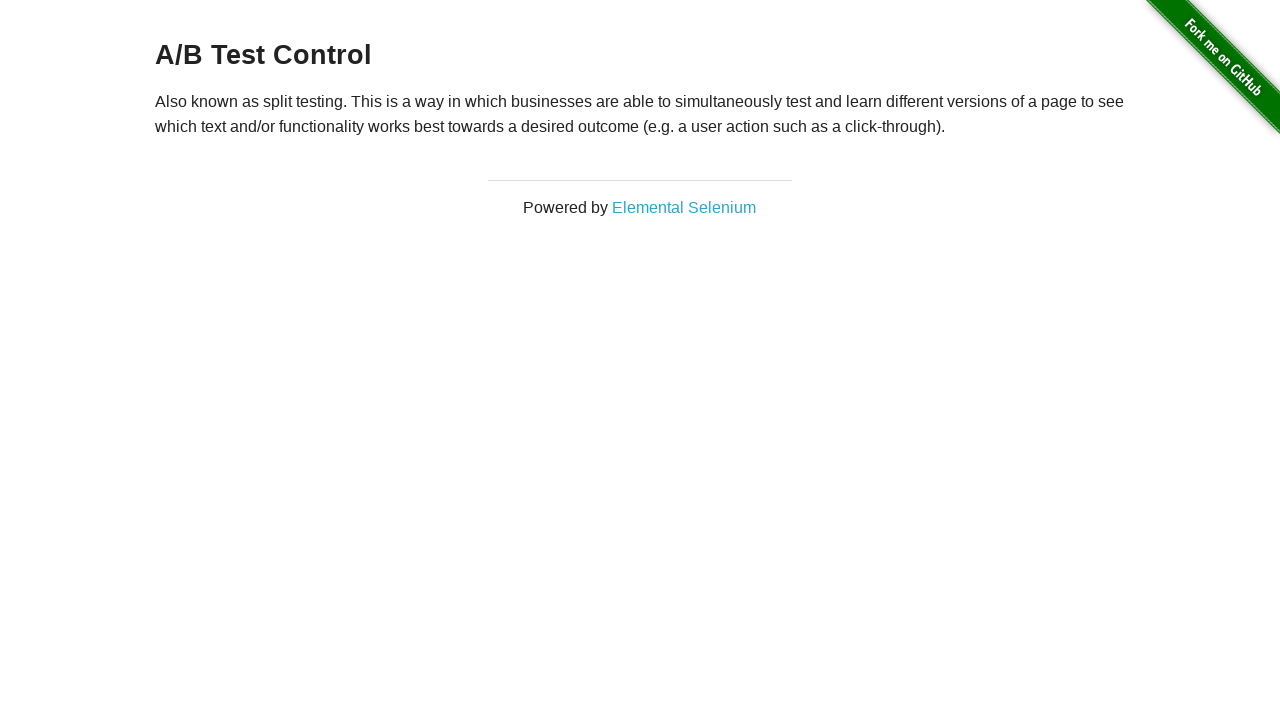

Verified variation is valid: A/B Test Control
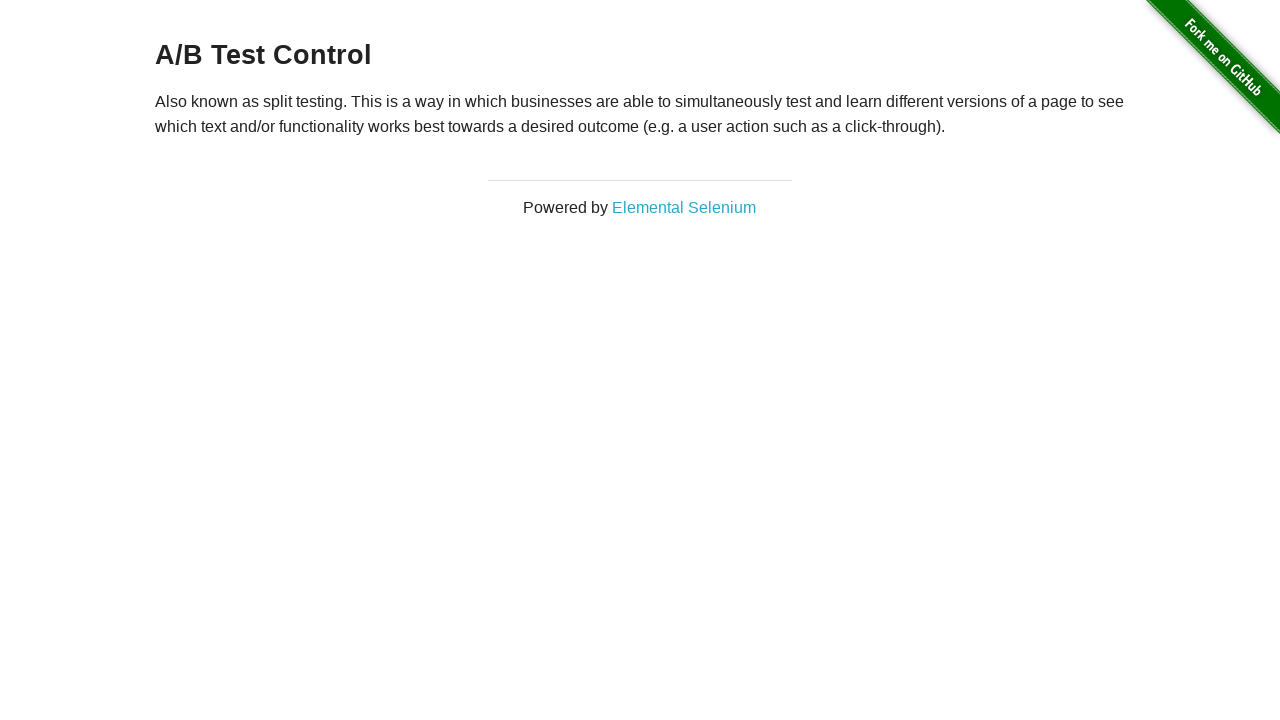

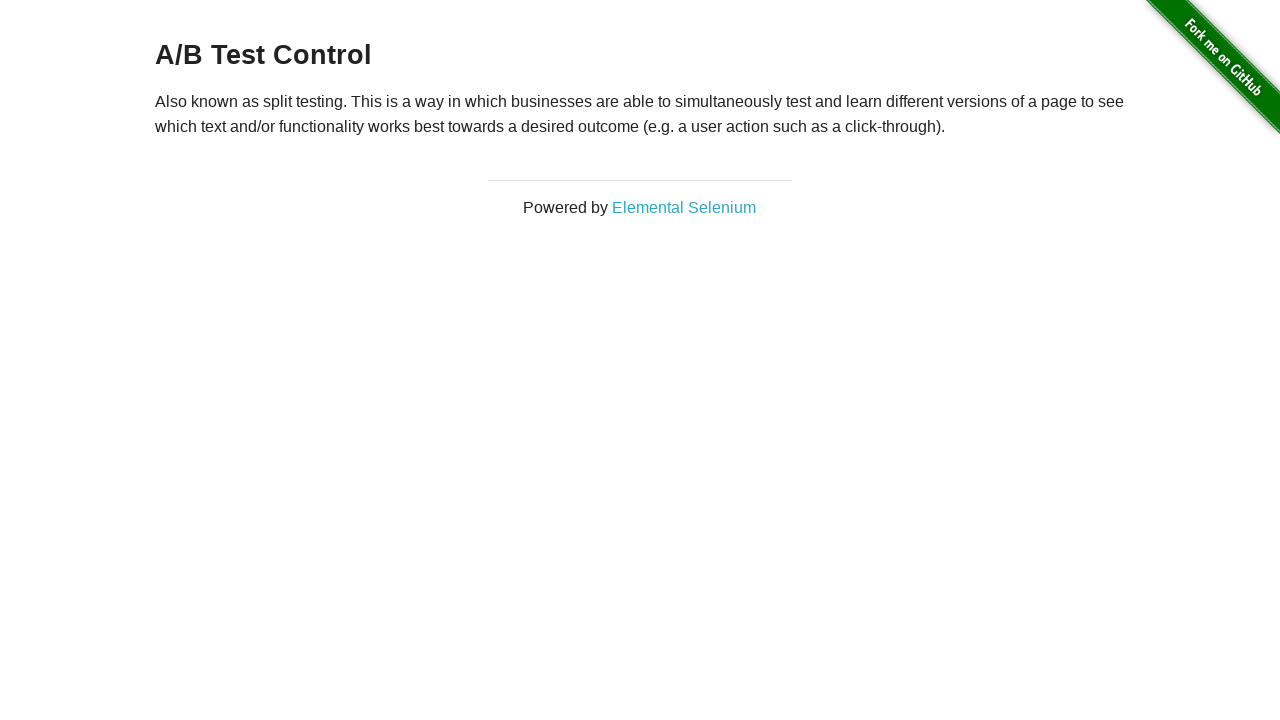